Tests browser back button navigation between filter views

Starting URL: https://demo.playwright.dev/todomvc

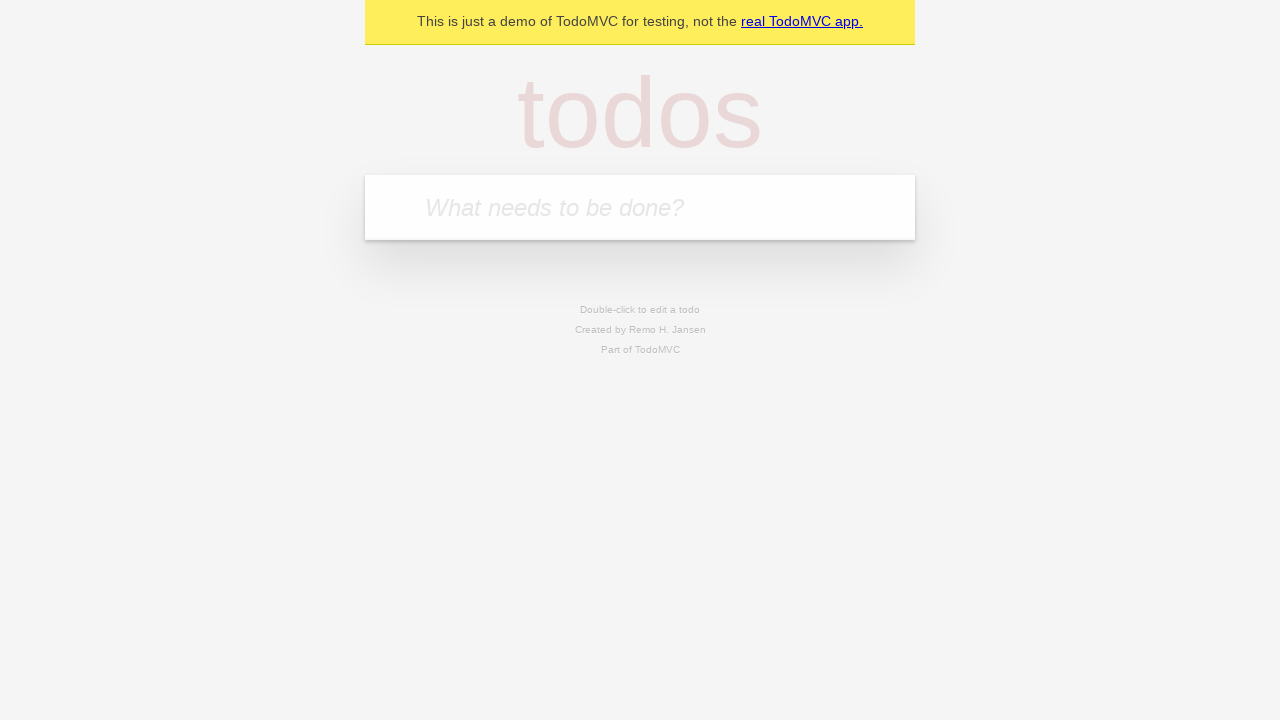

Filled todo input with 'buy some cheese' on internal:attr=[placeholder="What needs to be done?"i]
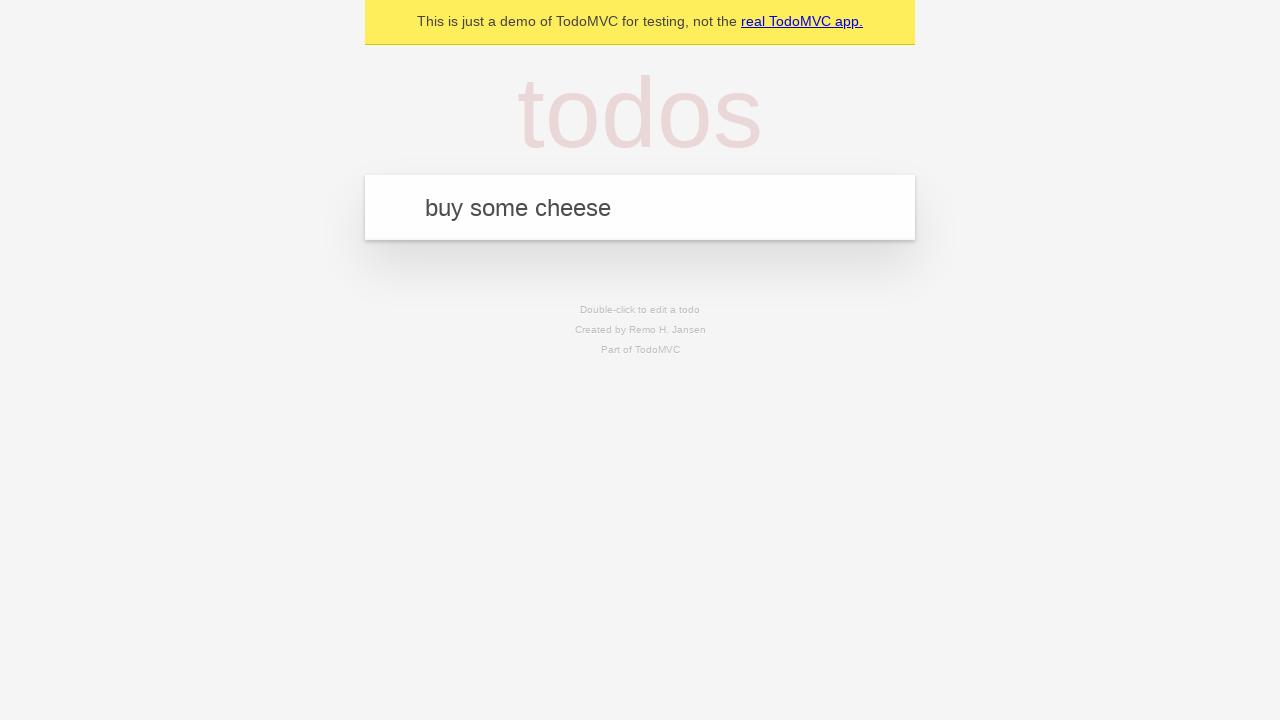

Pressed Enter to create todo 'buy some cheese' on internal:attr=[placeholder="What needs to be done?"i]
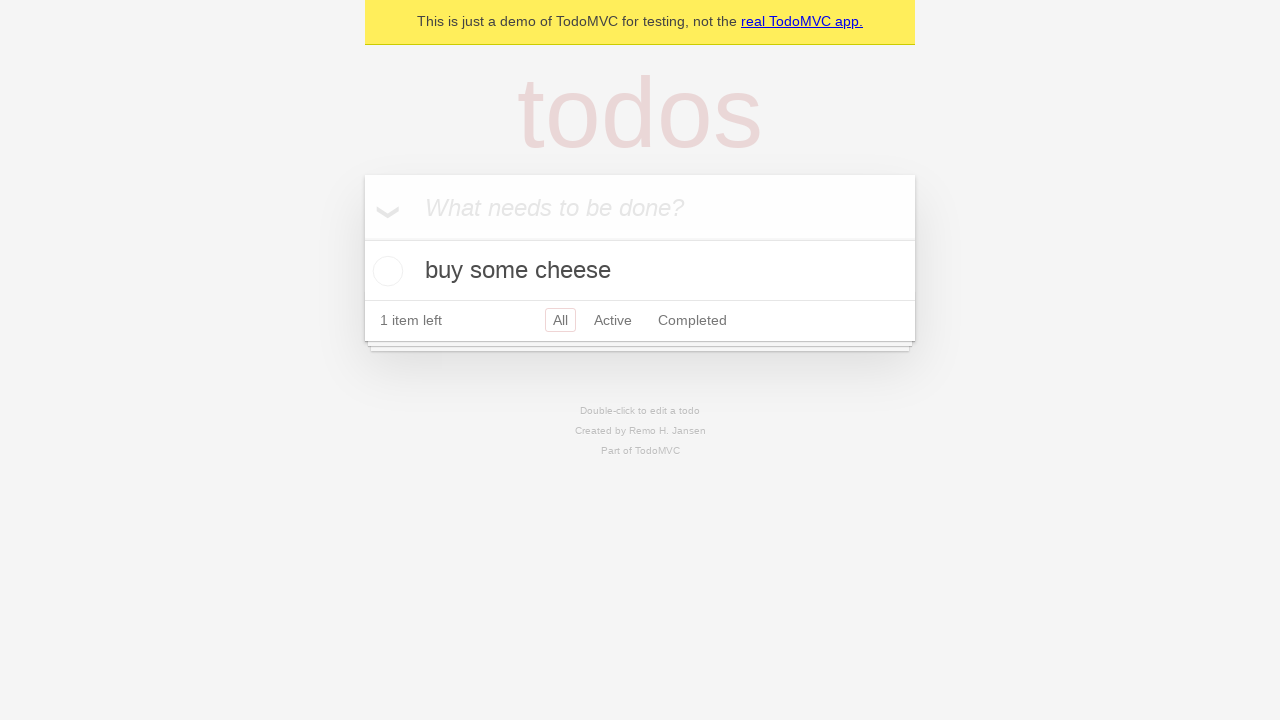

Filled todo input with 'feed the cat' on internal:attr=[placeholder="What needs to be done?"i]
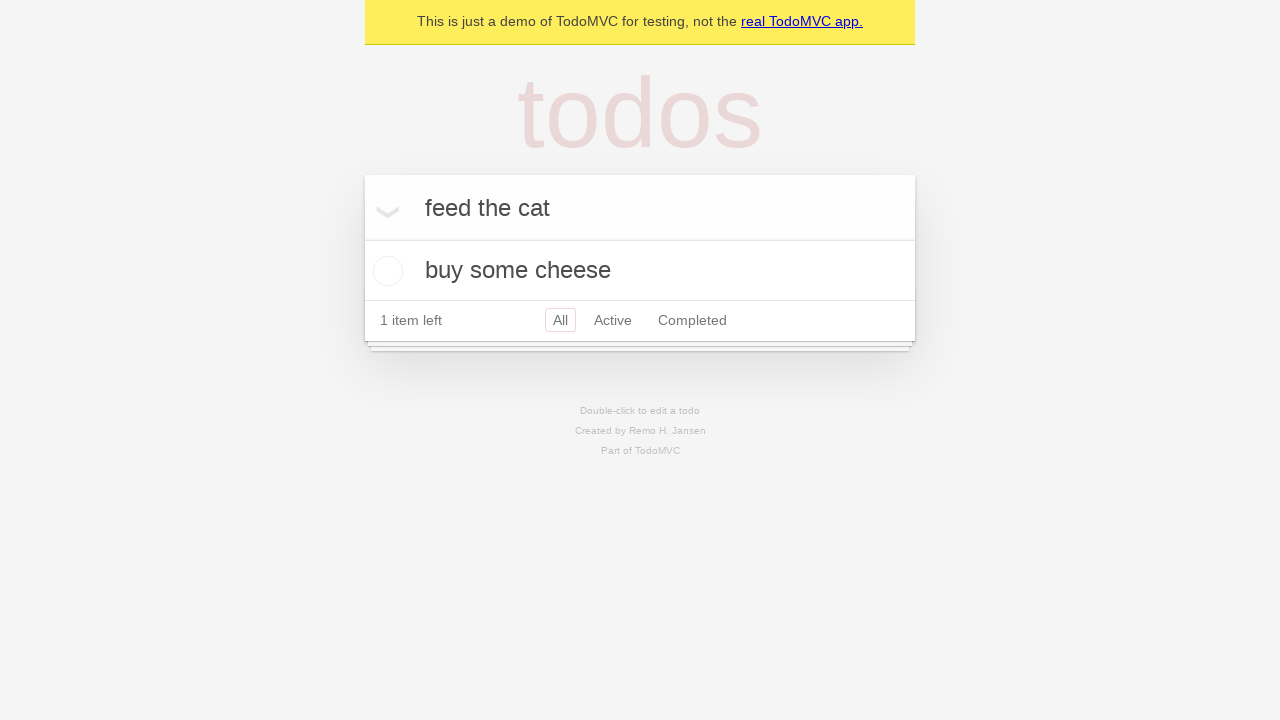

Pressed Enter to create todo 'feed the cat' on internal:attr=[placeholder="What needs to be done?"i]
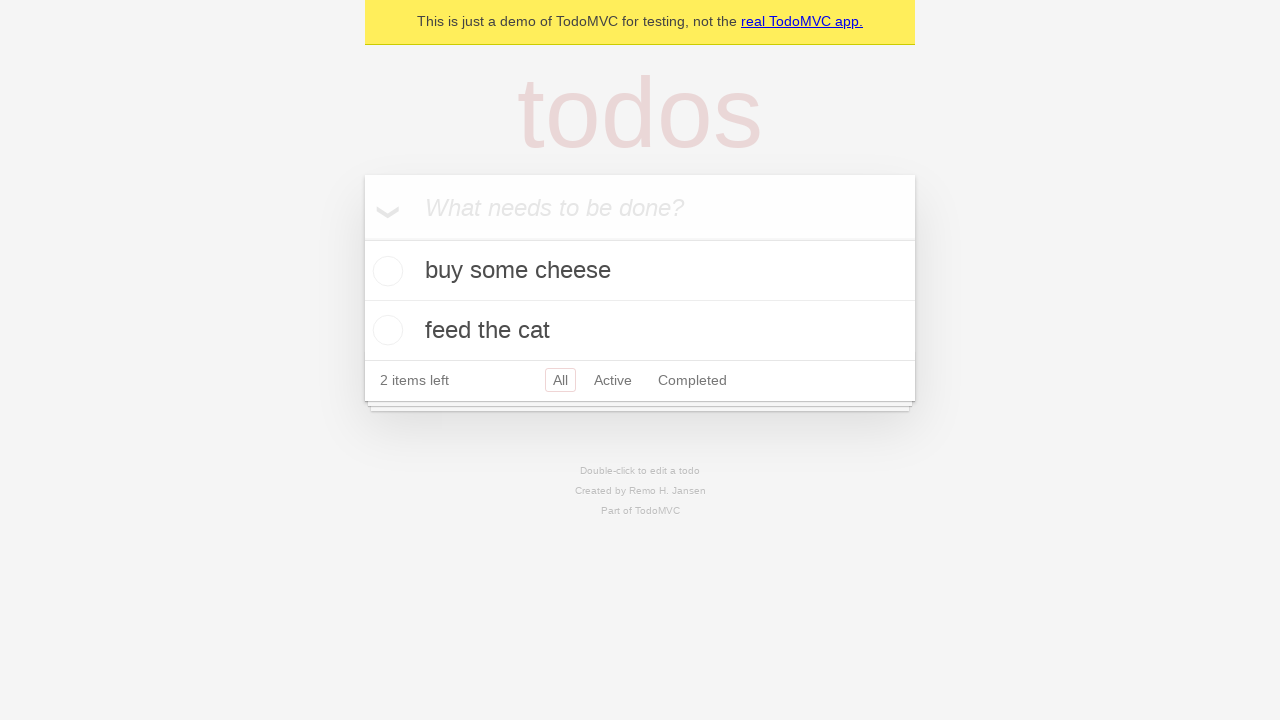

Filled todo input with 'book a doctors appointment' on internal:attr=[placeholder="What needs to be done?"i]
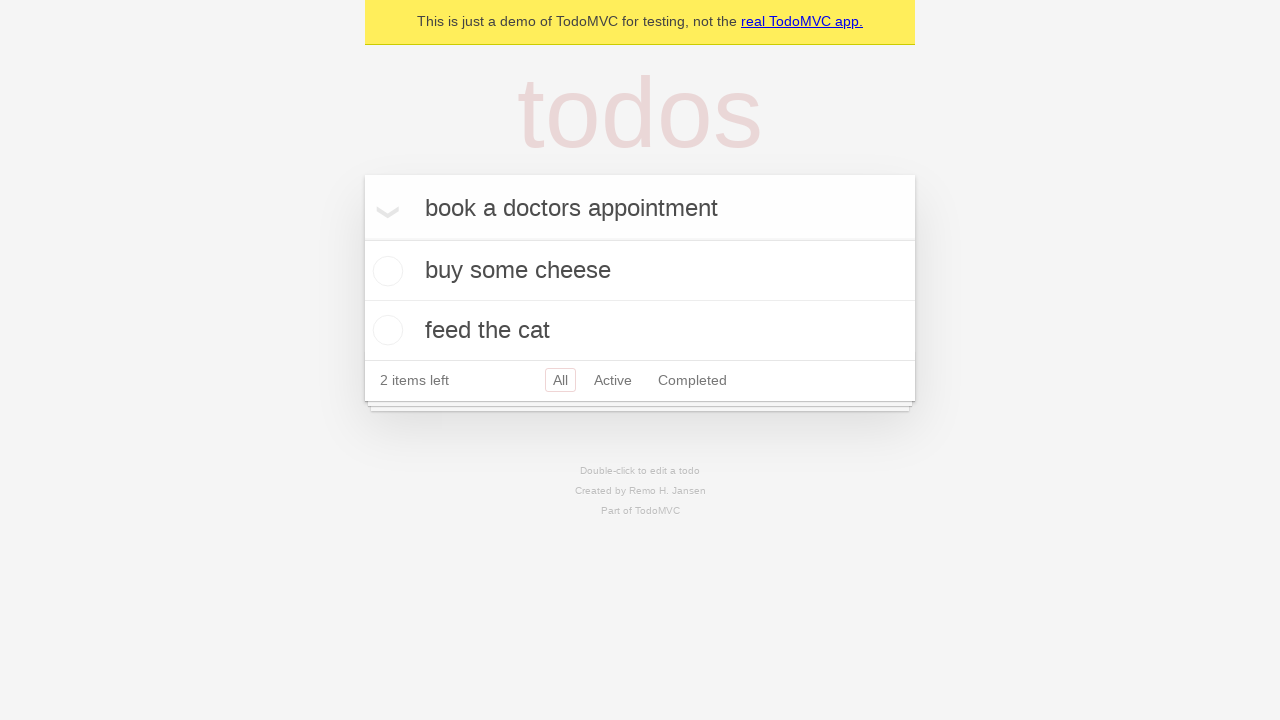

Pressed Enter to create todo 'book a doctors appointment' on internal:attr=[placeholder="What needs to be done?"i]
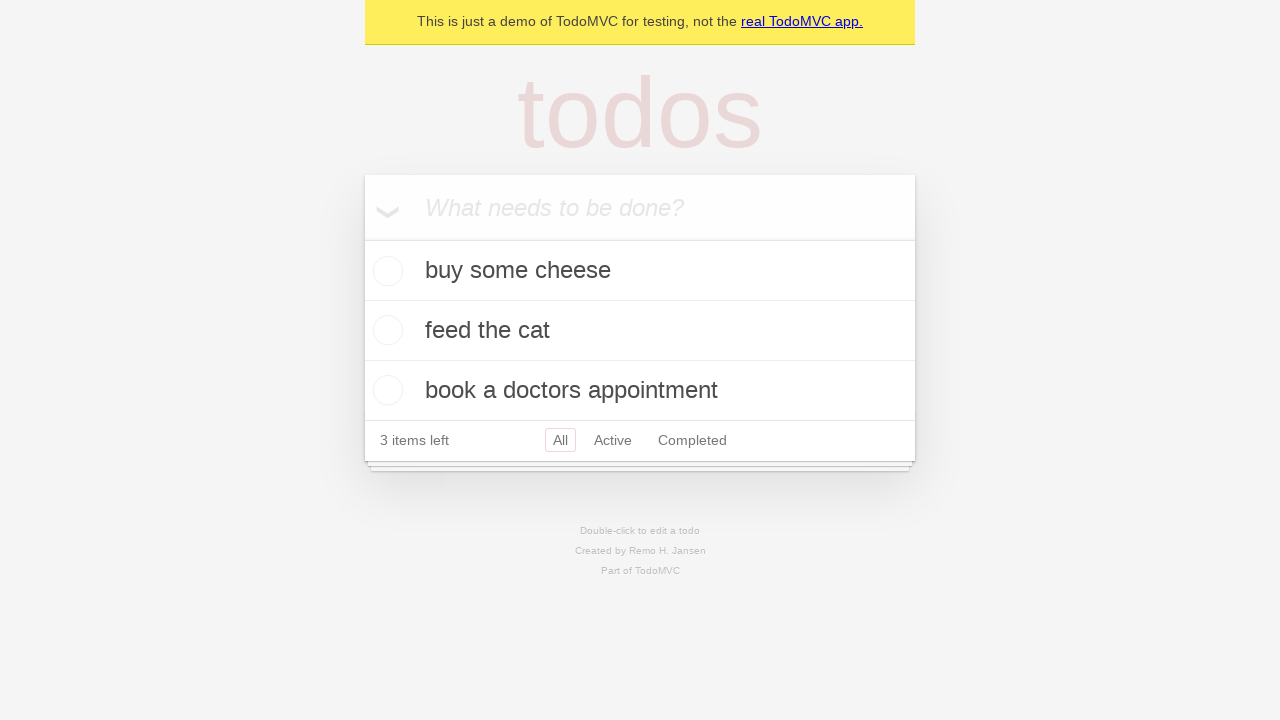

Checked the second todo item at (385, 330) on internal:testid=[data-testid="todo-item"s] >> nth=1 >> internal:role=checkbox
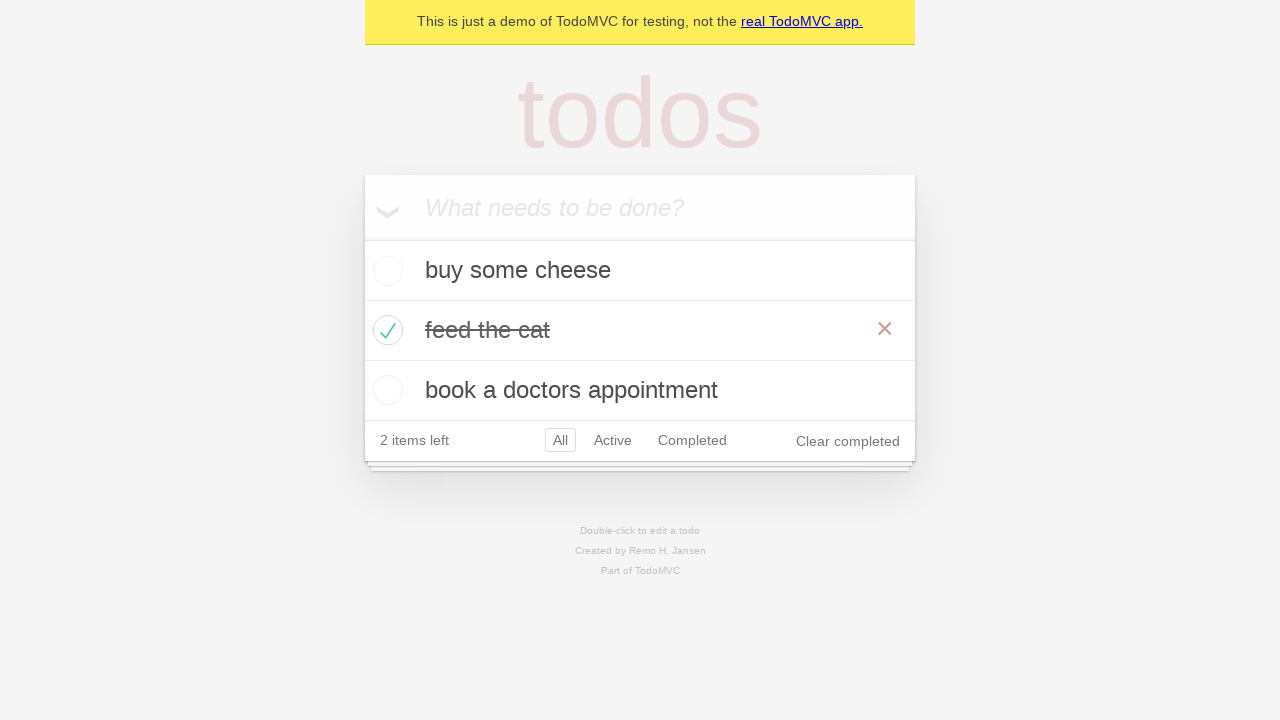

Clicked 'All' filter link at (560, 440) on internal:role=link[name="All"i]
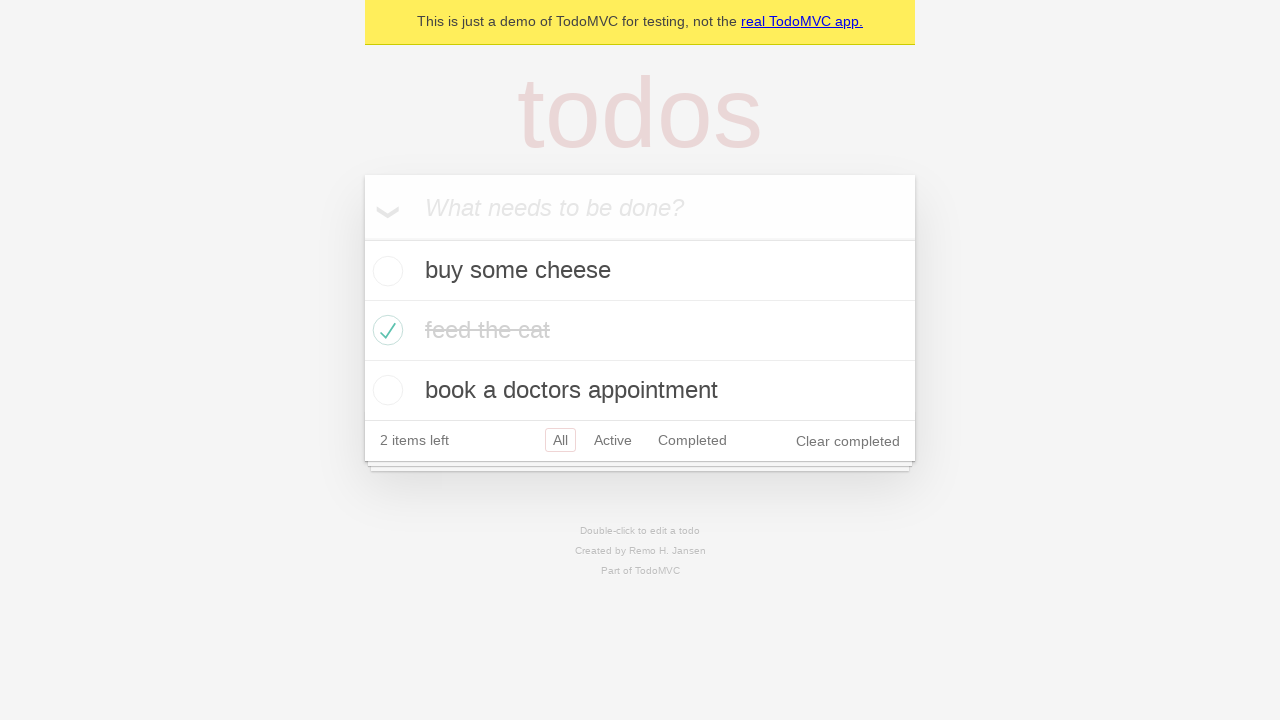

Clicked 'Active' filter link at (613, 440) on internal:role=link[name="Active"i]
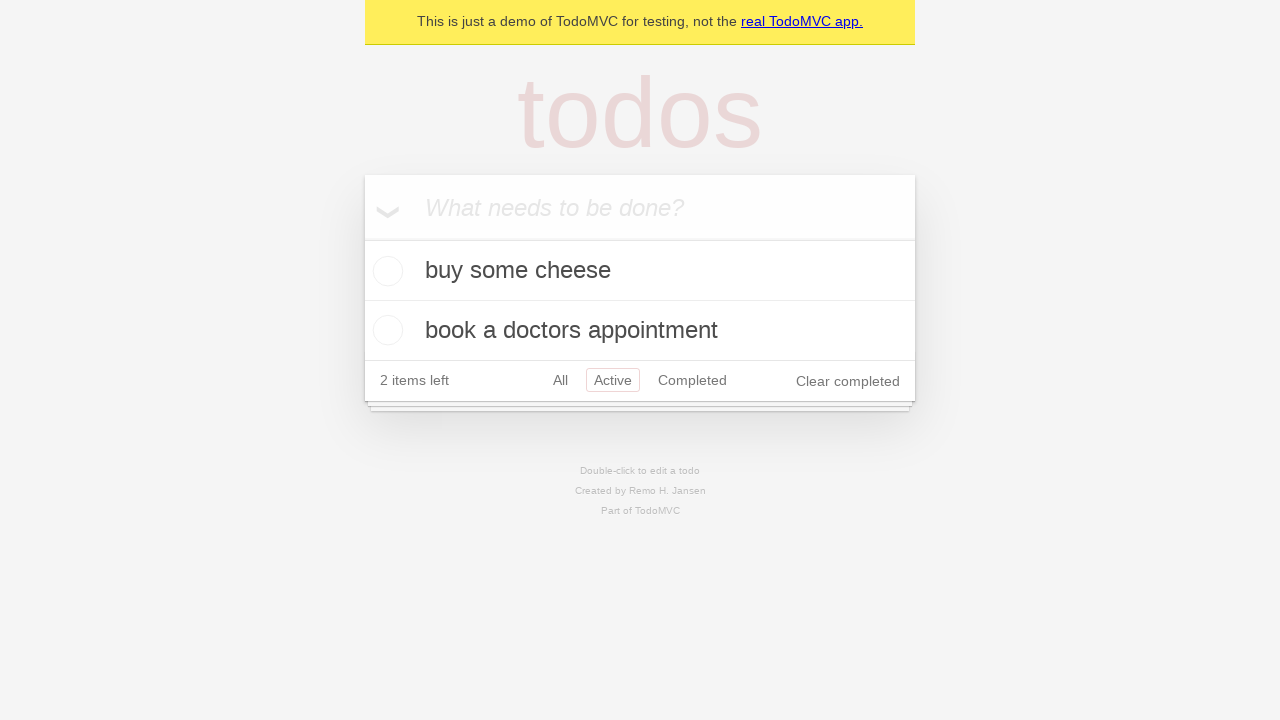

Clicked 'Completed' filter link at (692, 380) on internal:role=link[name="Completed"i]
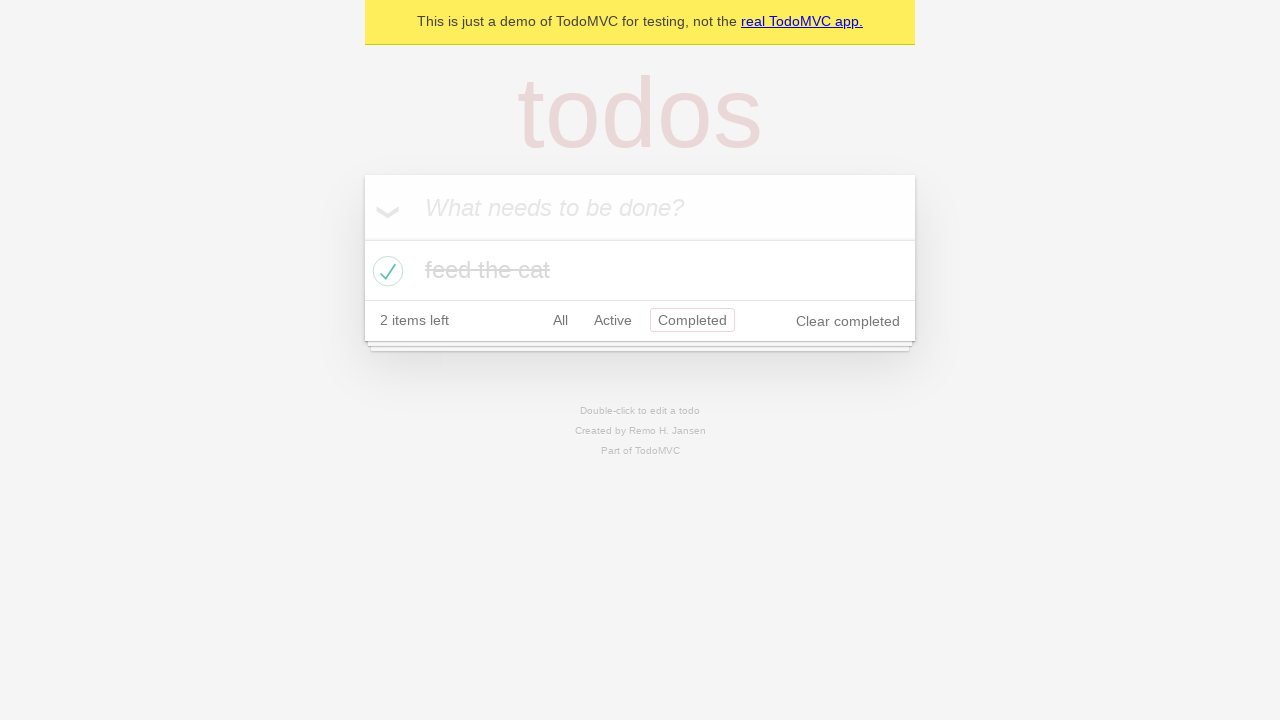

Navigated back using browser back button from Completed filter
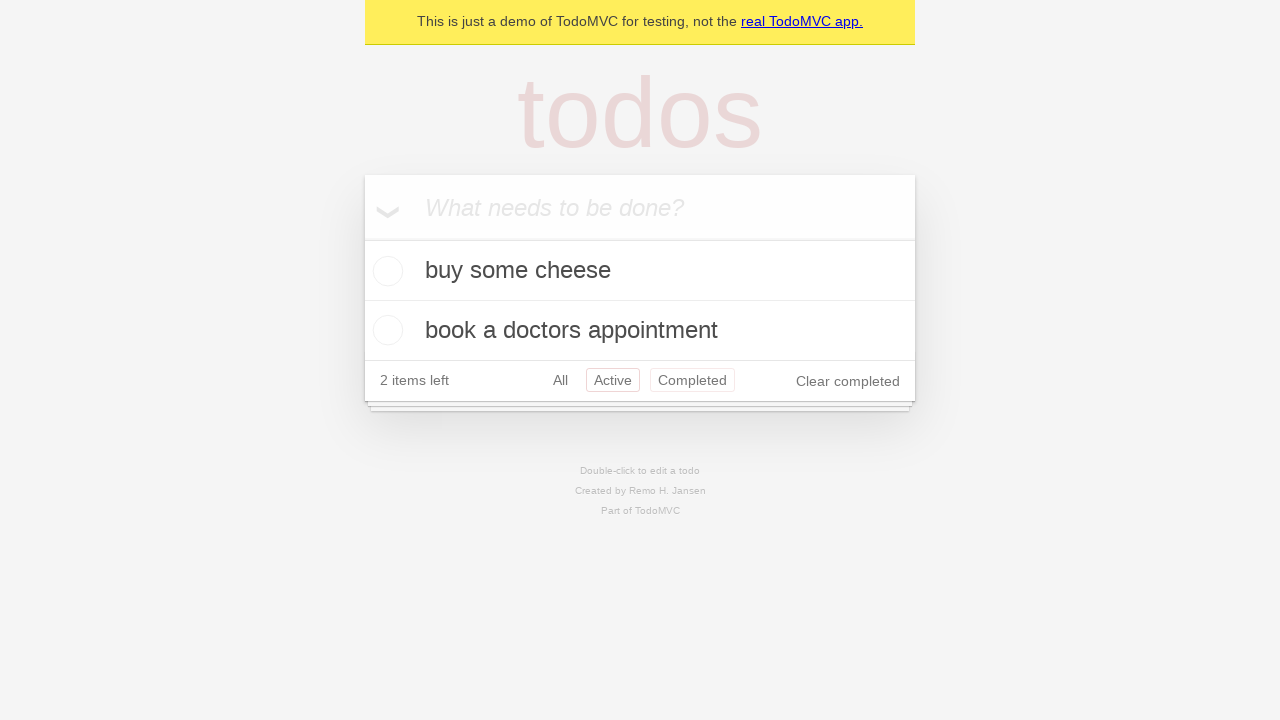

Navigated back using browser back button from Active filter
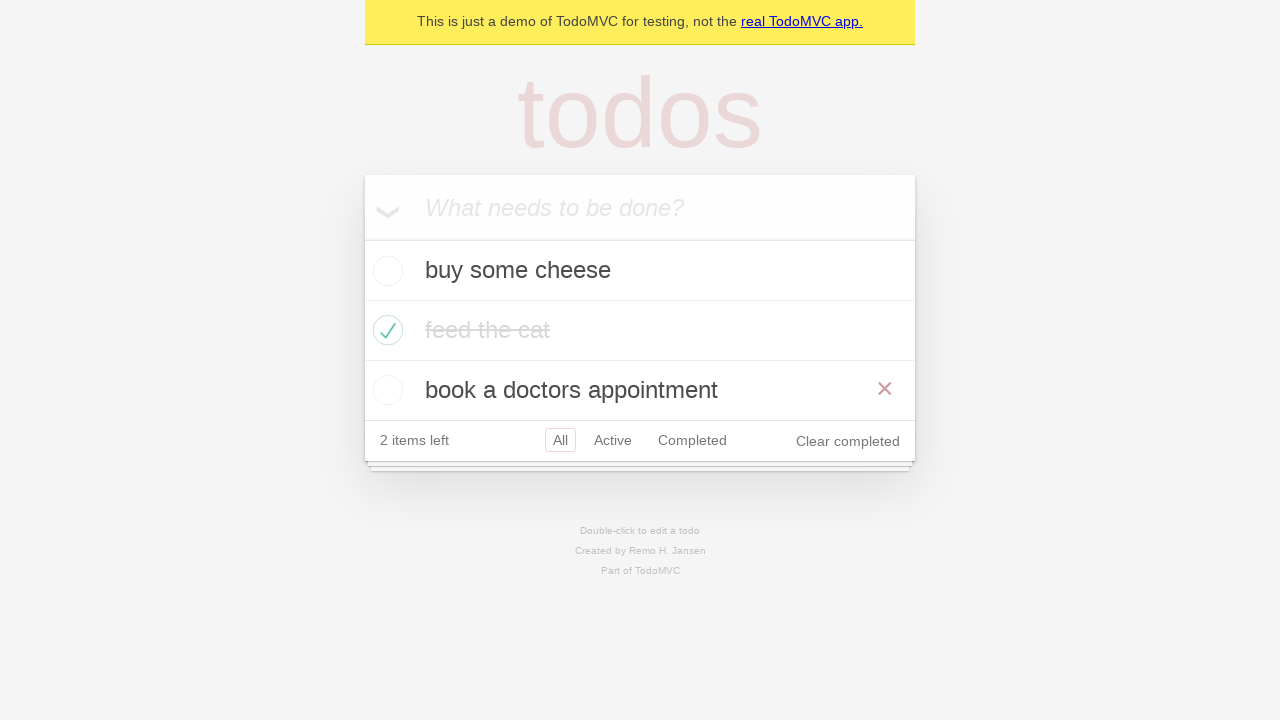

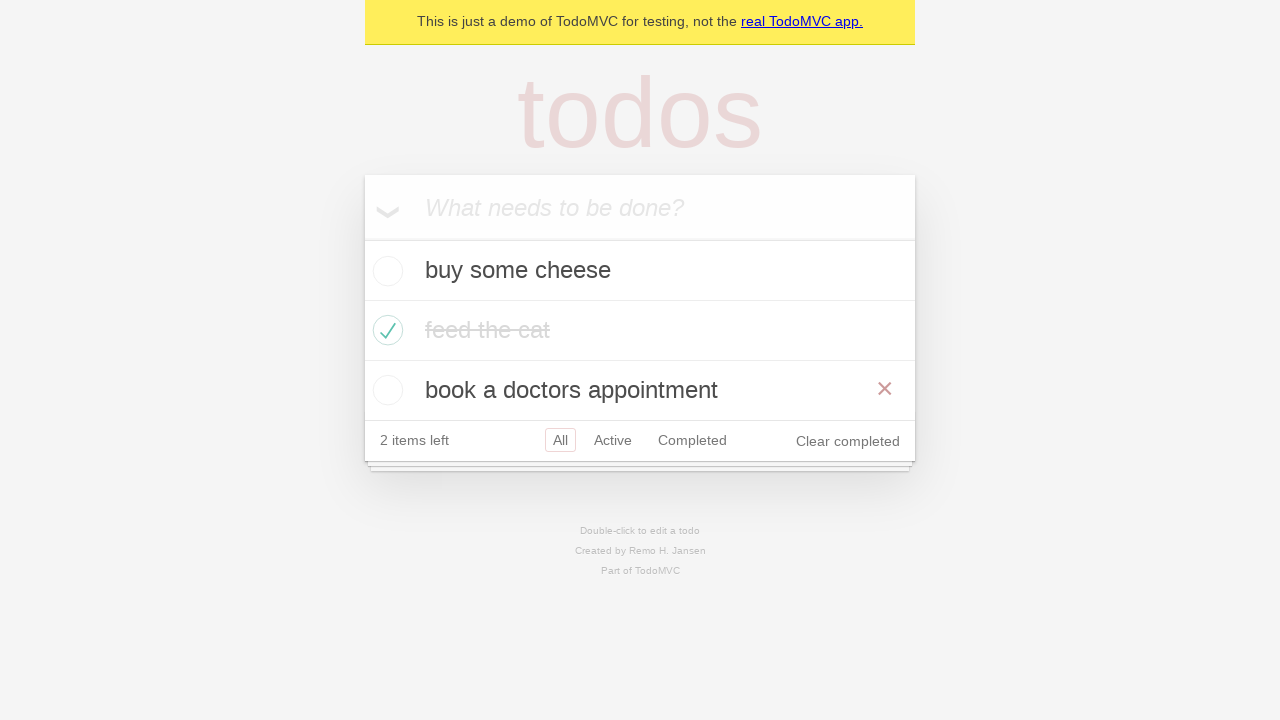